Tests sending keyboard keys to an input element by pressing the SPACE key and verifying the result text displays the correct key press.

Starting URL: http://the-internet.herokuapp.com/key_presses

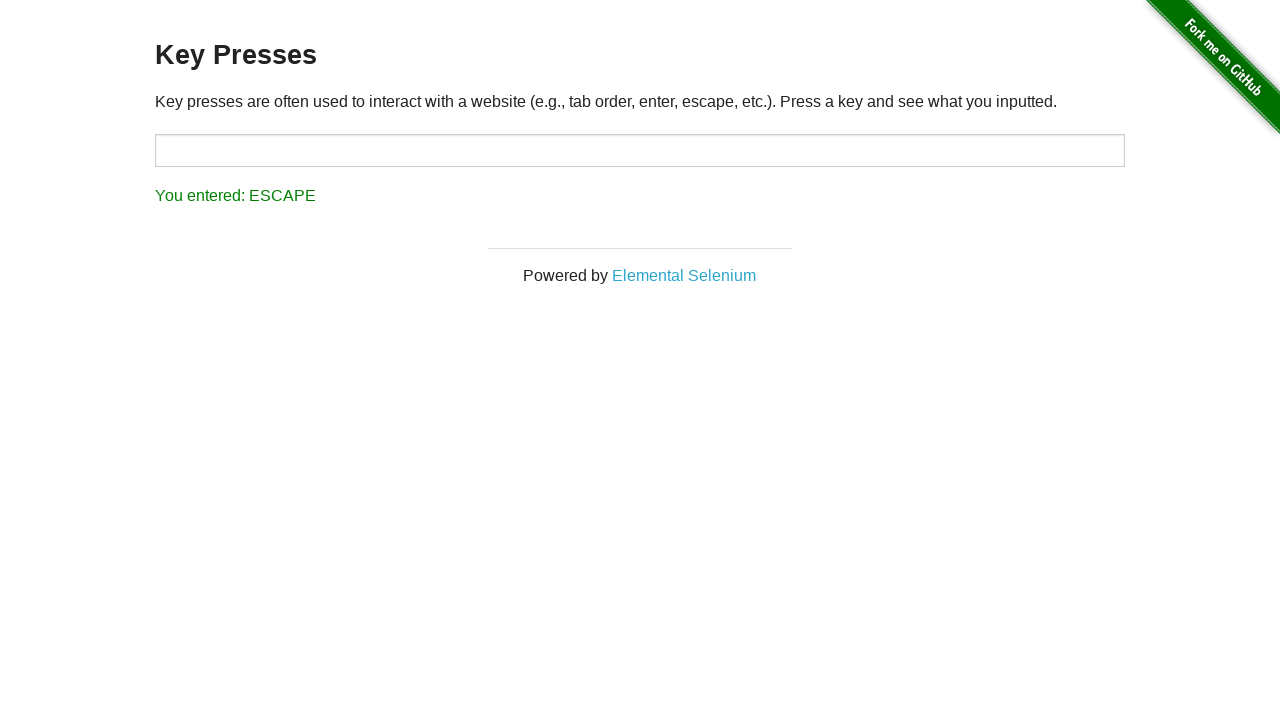

Pressed SPACE key on target input element on #target
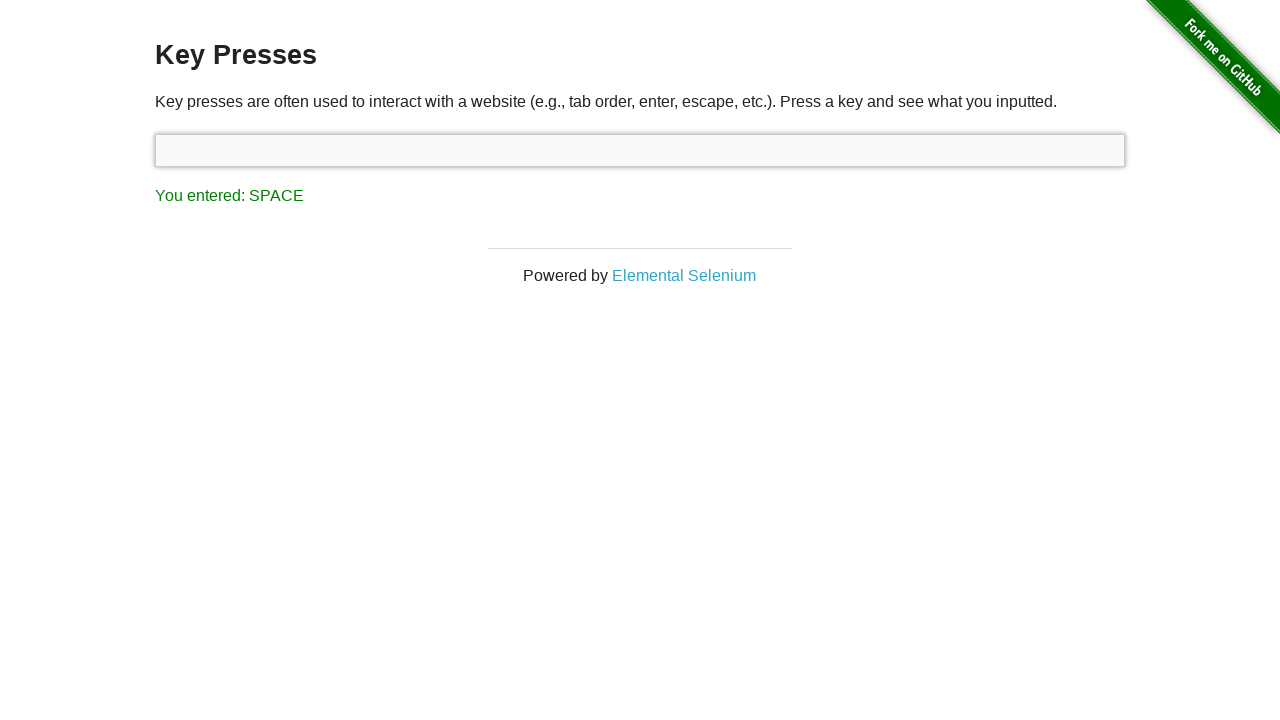

Result text element loaded
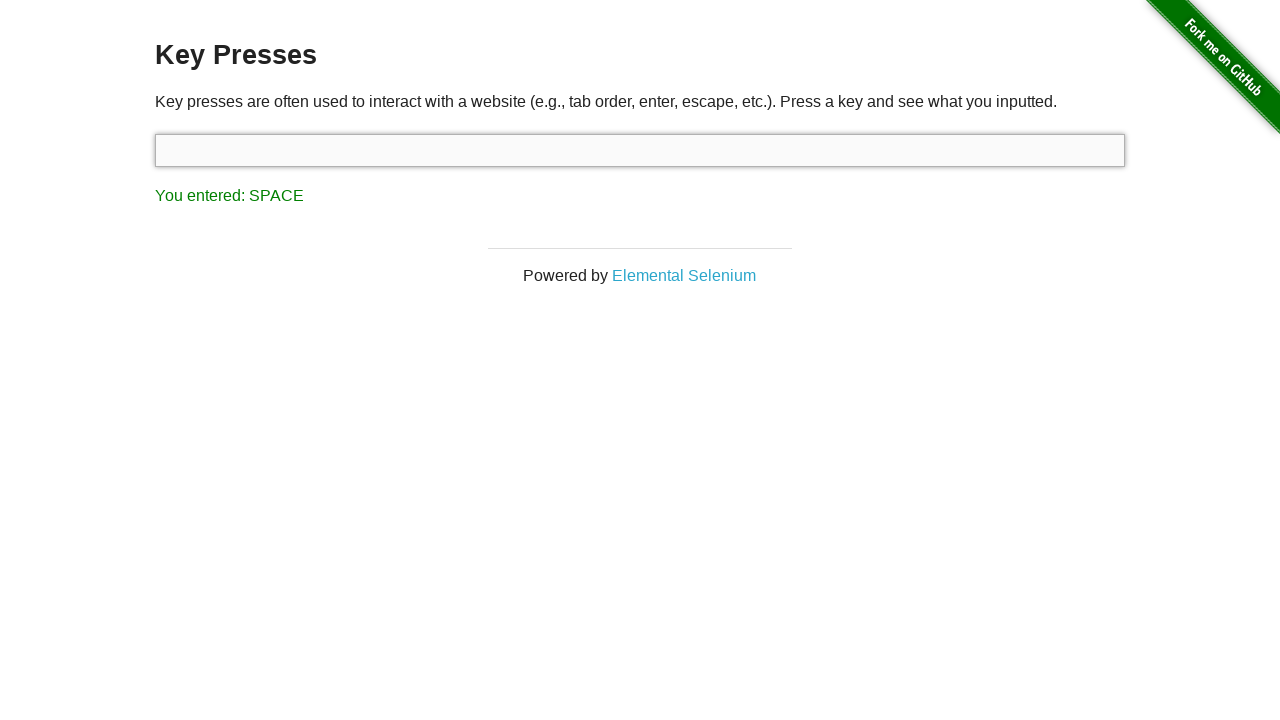

Retrieved result text content
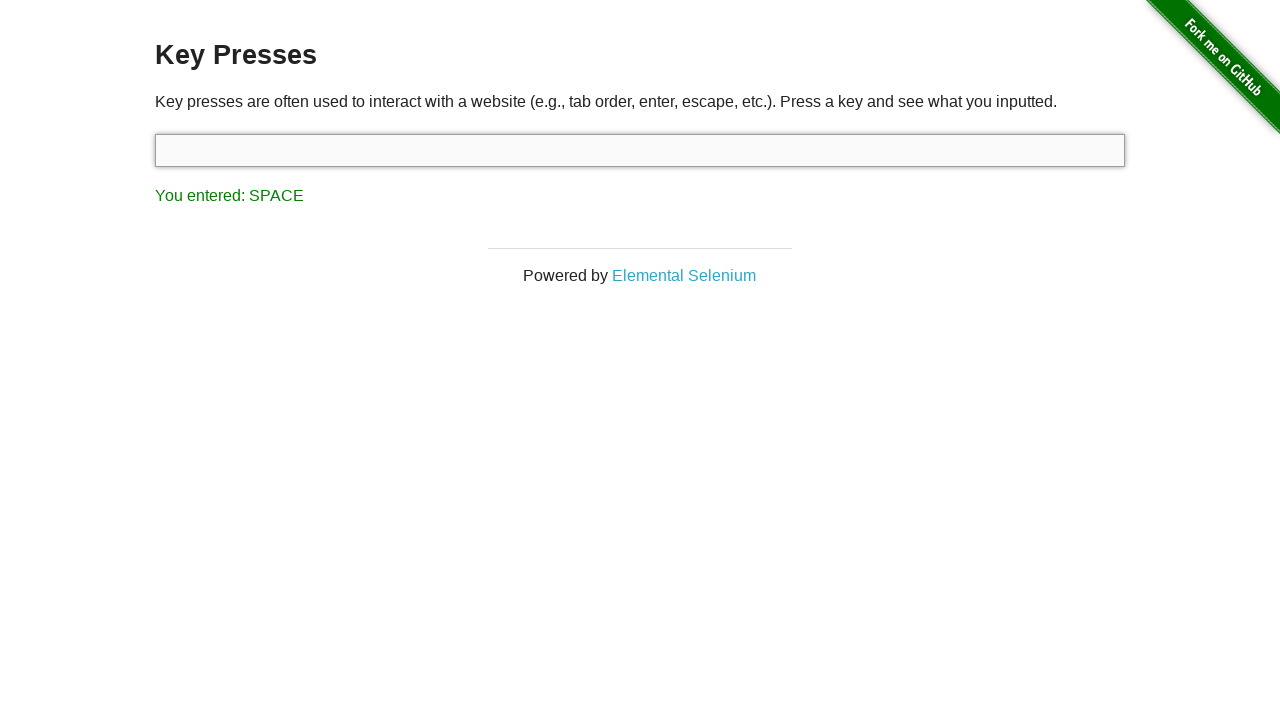

Verified result text displays 'You entered: SPACE'
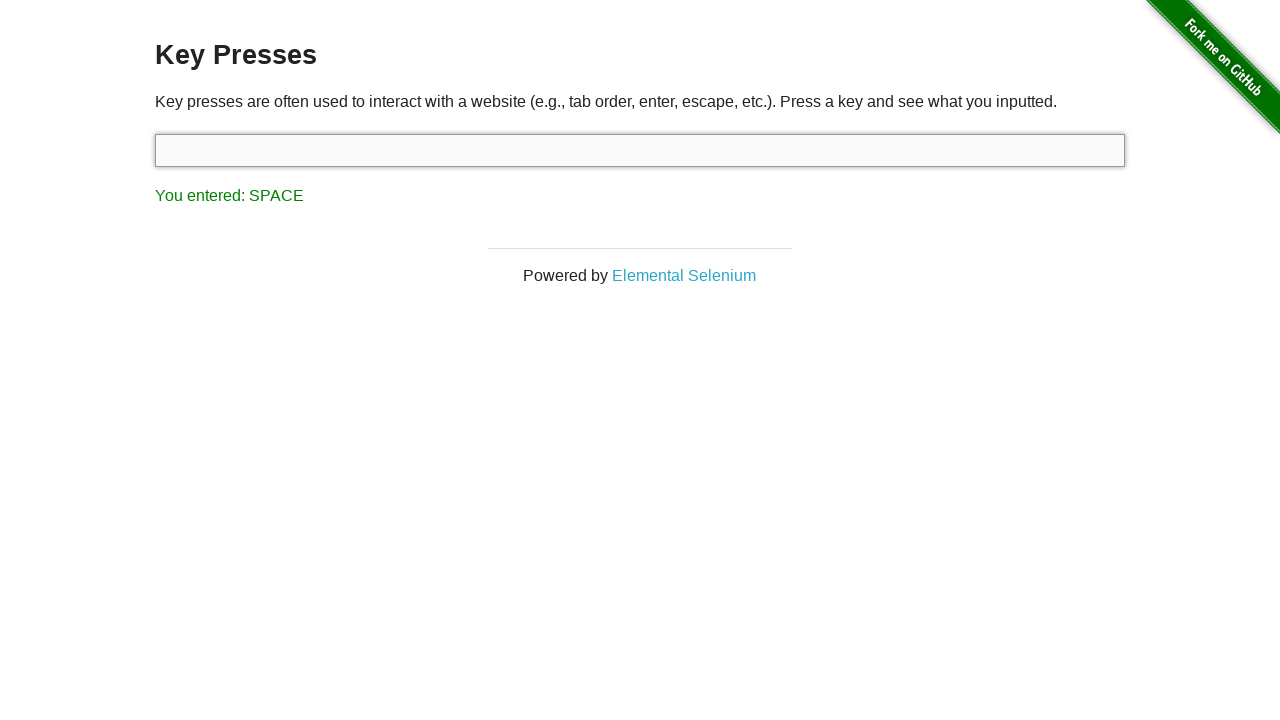

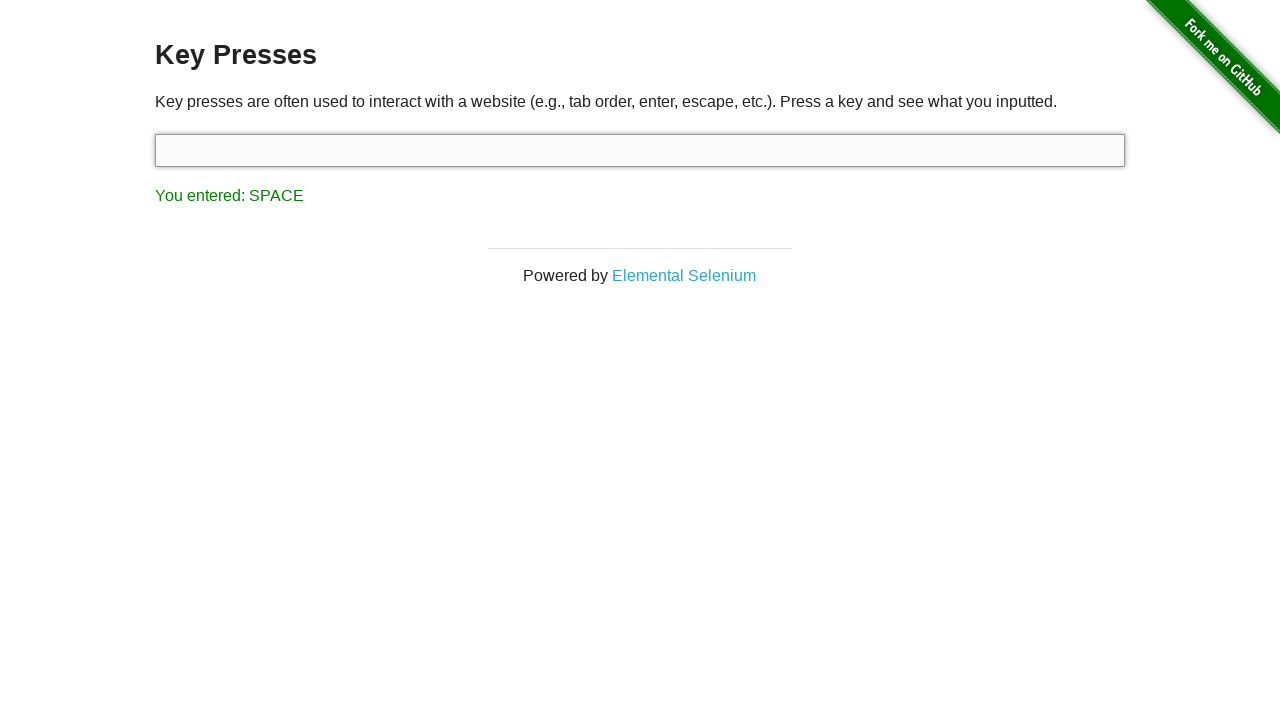